Tests that a todo item is removed when edited to an empty string

Starting URL: https://demo.playwright.dev/todomvc

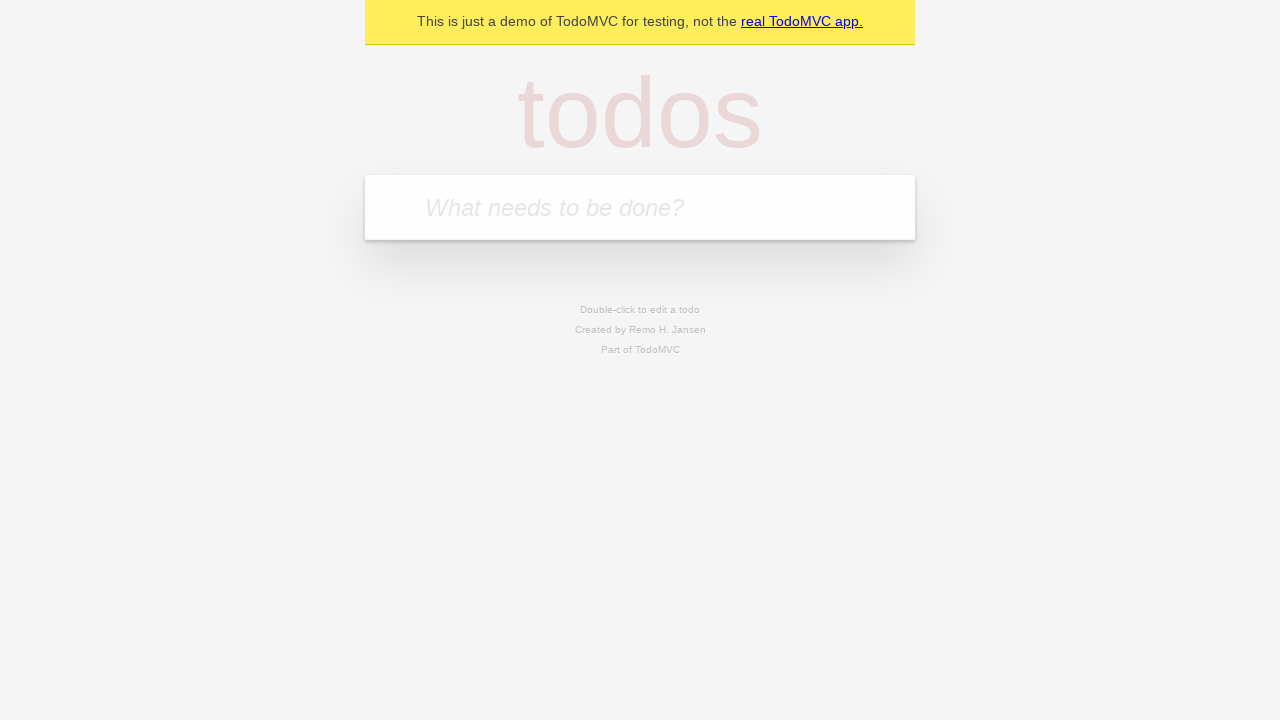

Filled first todo input with 'buy some cheese' on .new-todo
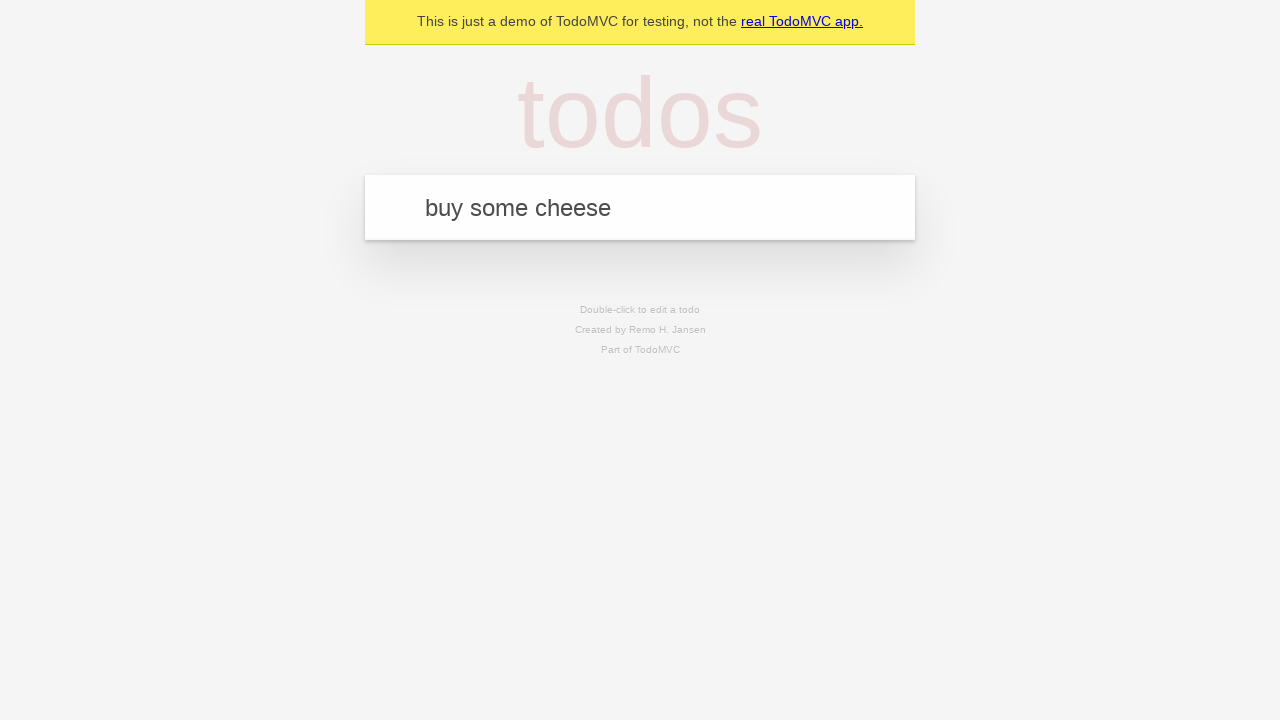

Pressed Enter to add first todo item on .new-todo
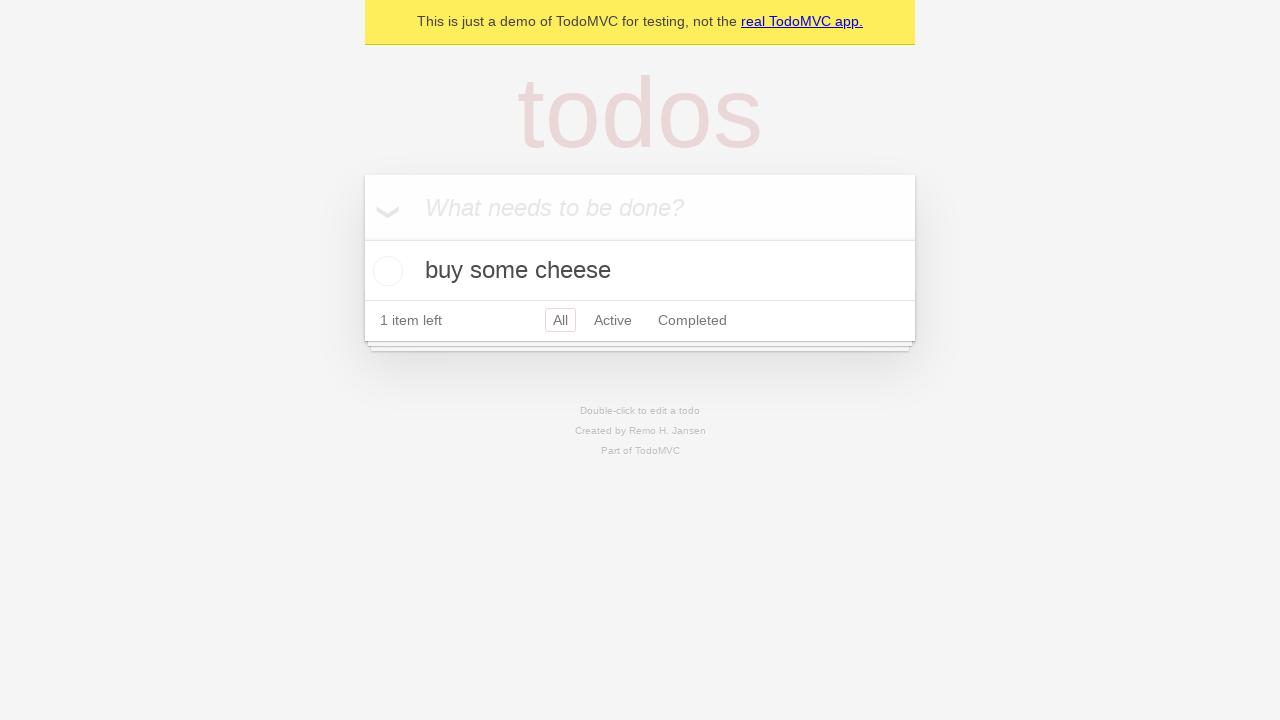

Filled second todo input with 'feed the cat' on .new-todo
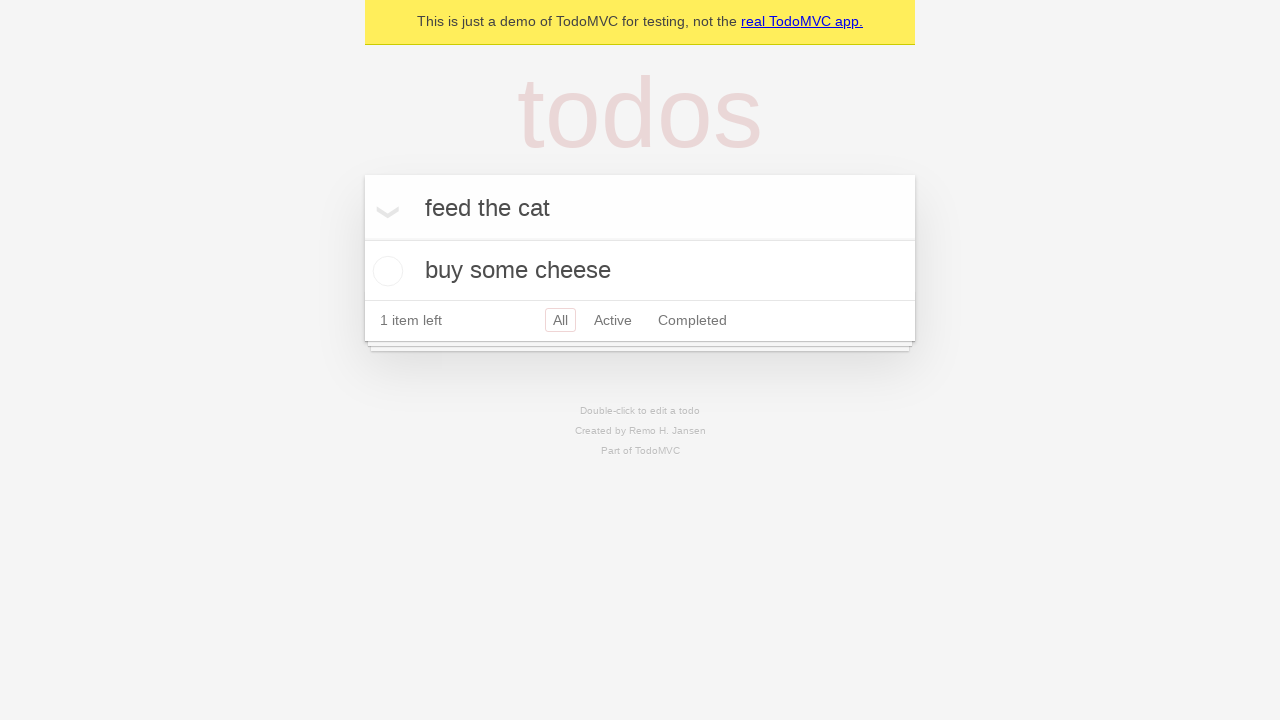

Pressed Enter to add second todo item on .new-todo
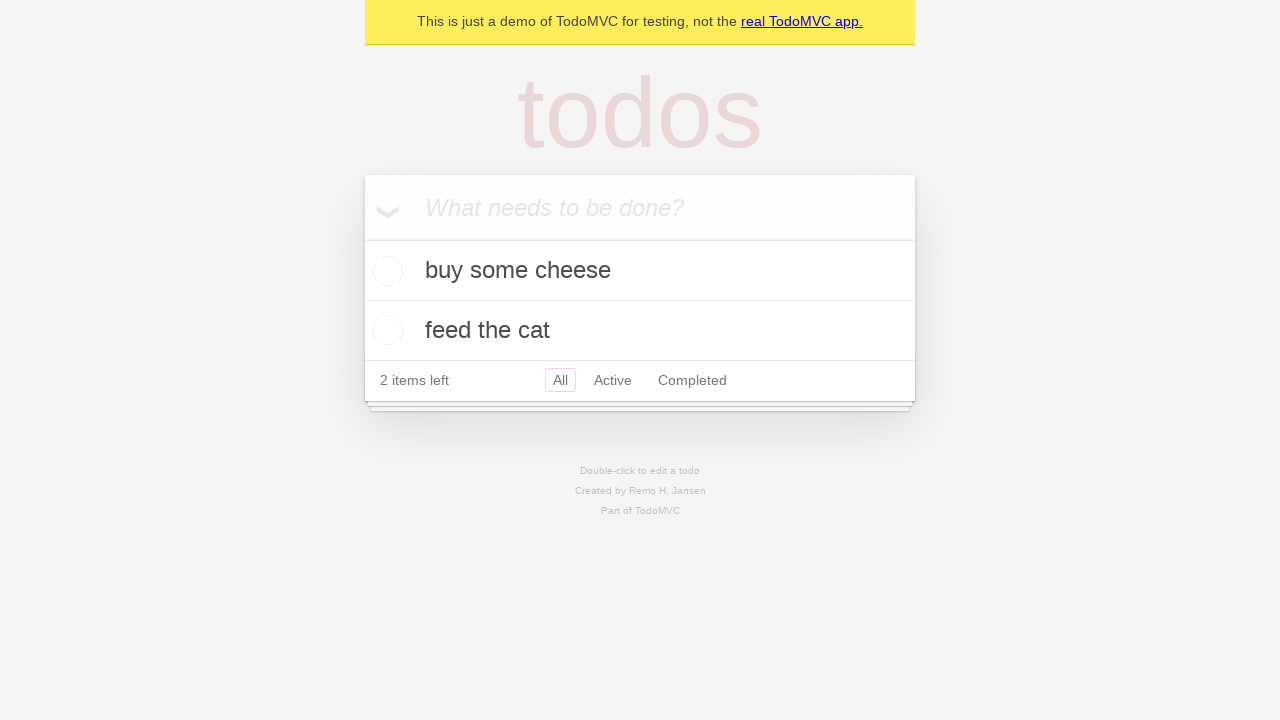

Filled third todo input with 'book a doctors appointment' on .new-todo
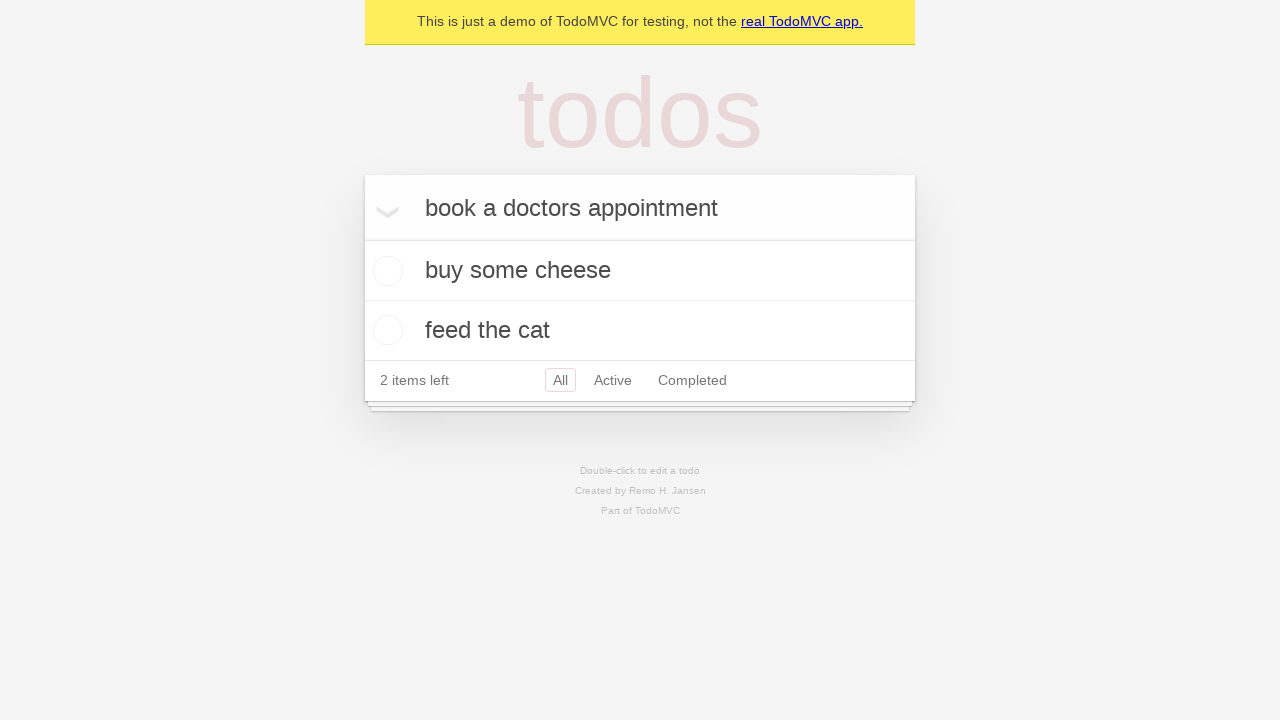

Pressed Enter to add third todo item on .new-todo
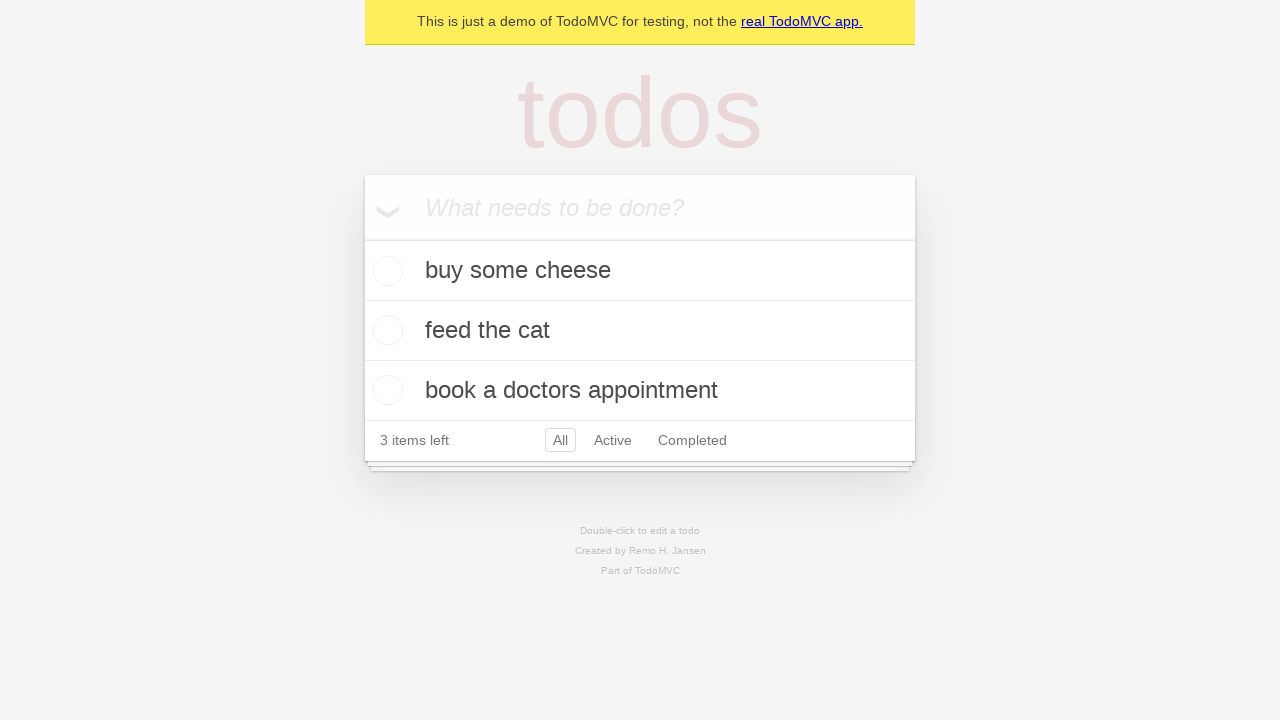

Double-clicked second todo item to enter edit mode at (640, 331) on .todo-list li >> nth=1
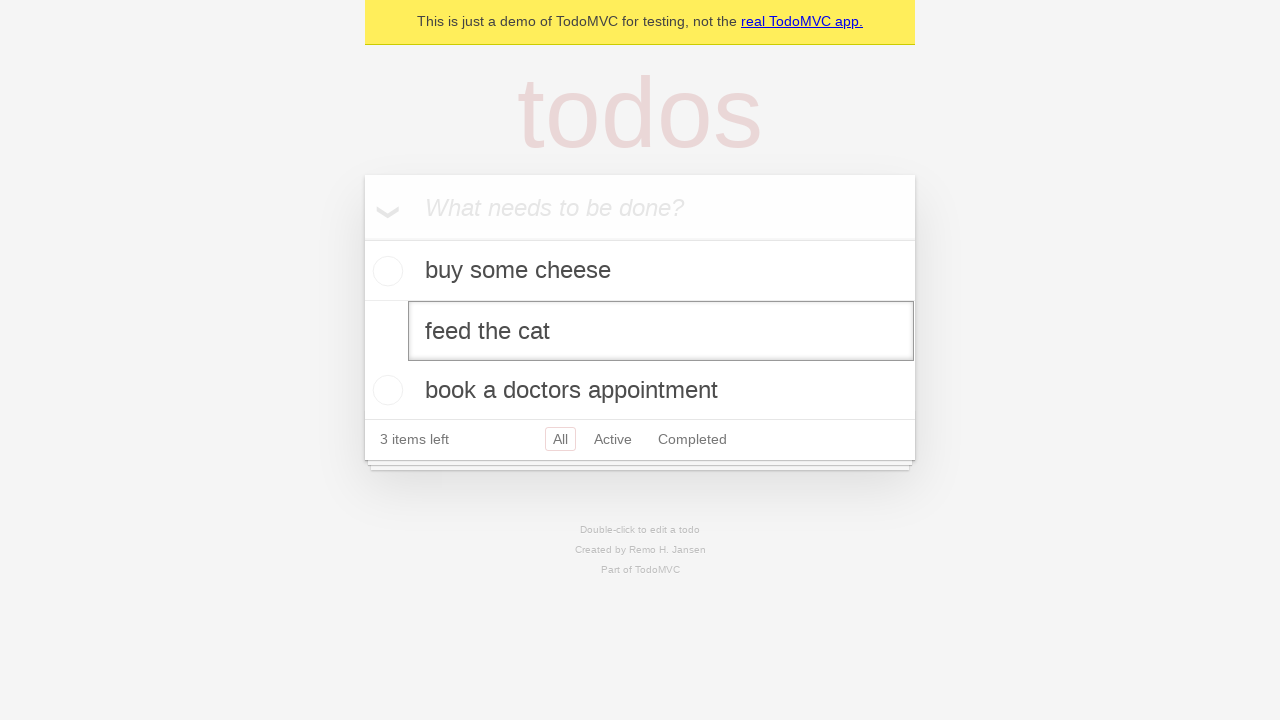

Cleared text in edit field for second todo item on .todo-list li >> nth=1 >> .edit
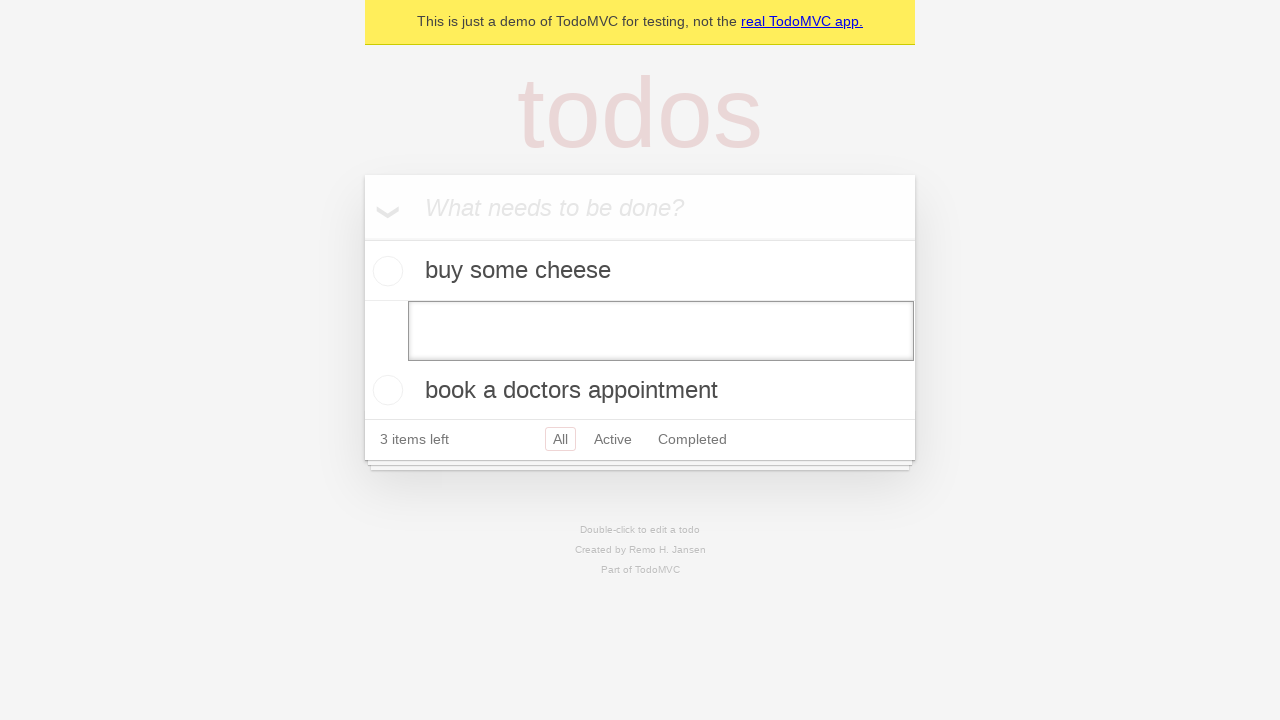

Pressed Enter to confirm empty edit, removing the todo item on .todo-list li >> nth=1 >> .edit
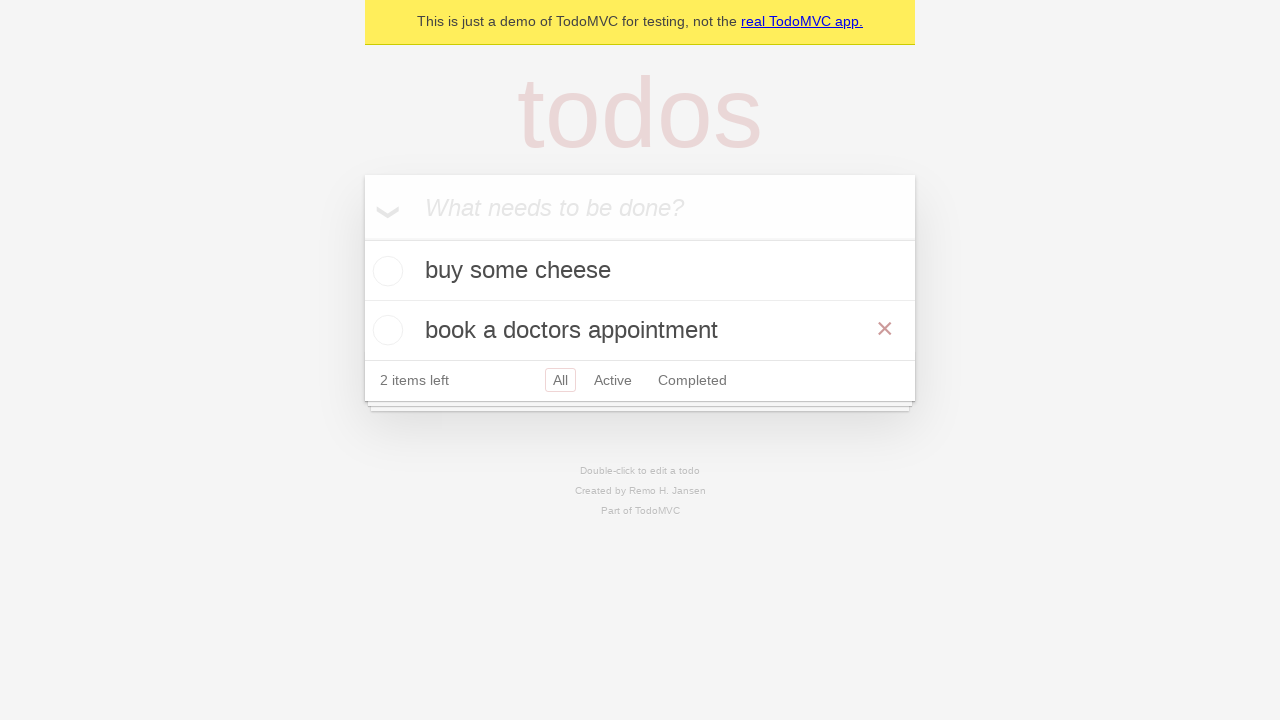

Verified that only 2 todo items remain after deletion
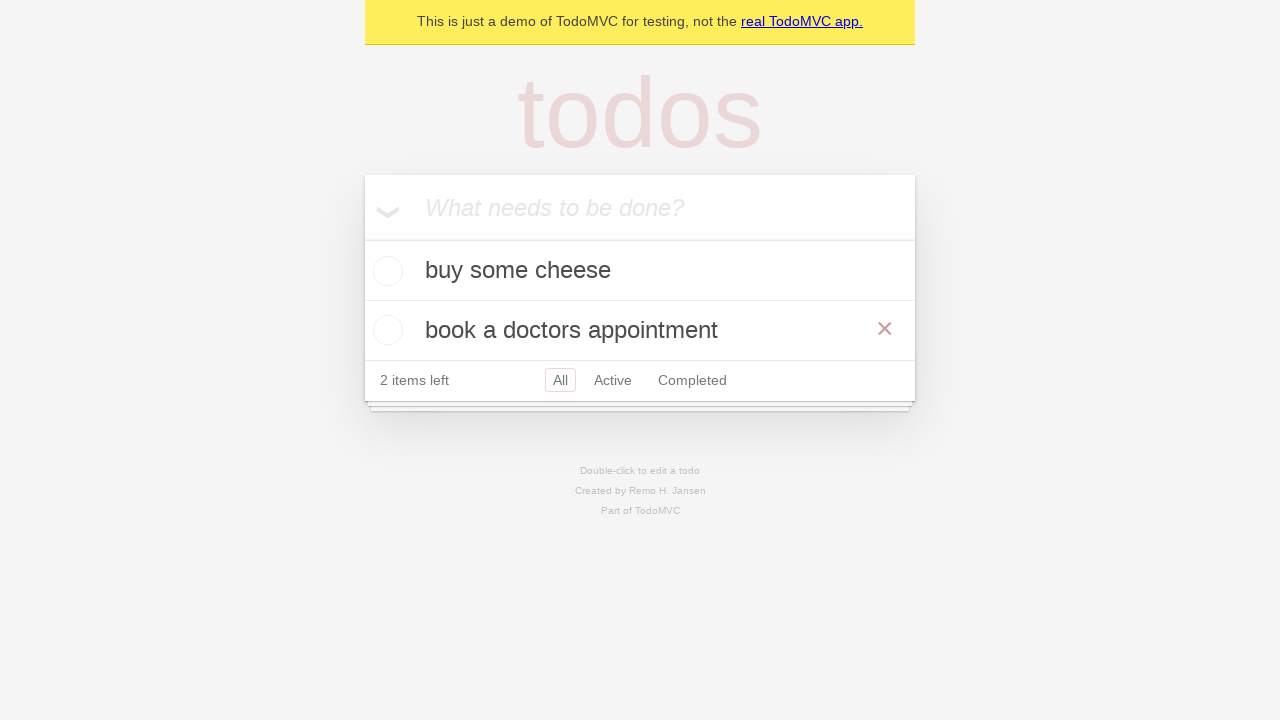

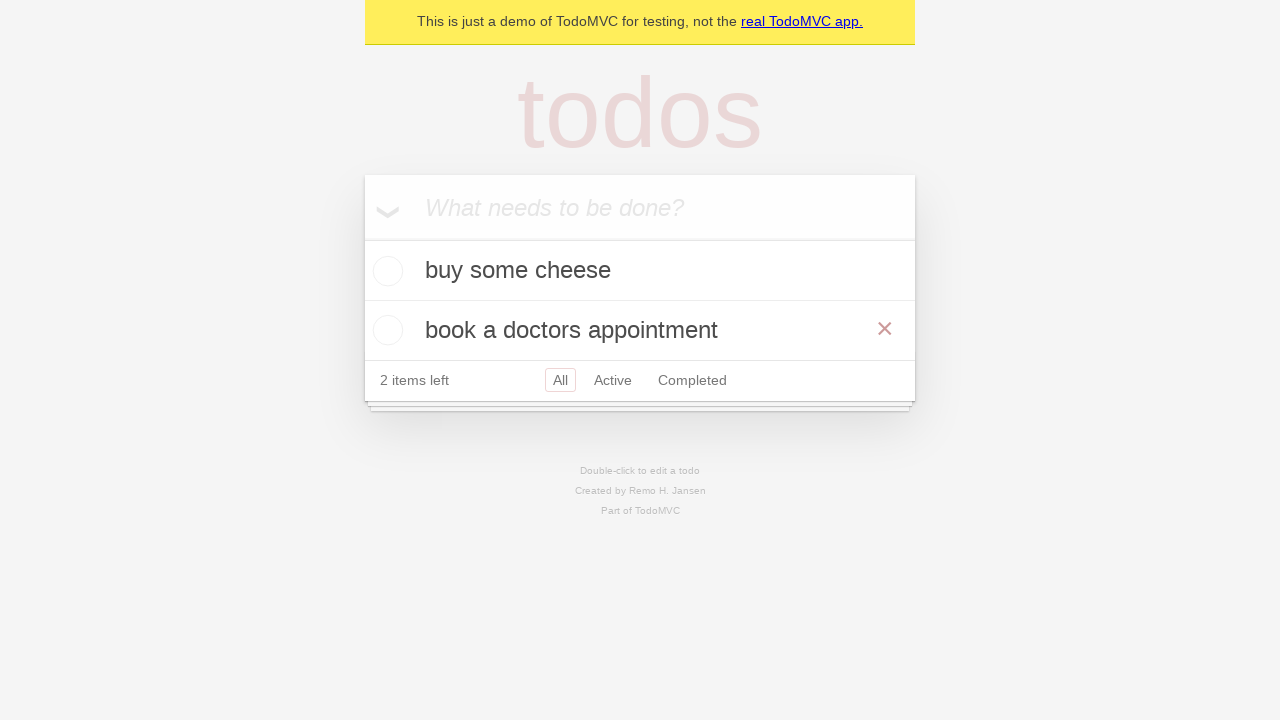